Tests that entered text is trimmed when editing a todo

Starting URL: https://demo.playwright.dev/todomvc

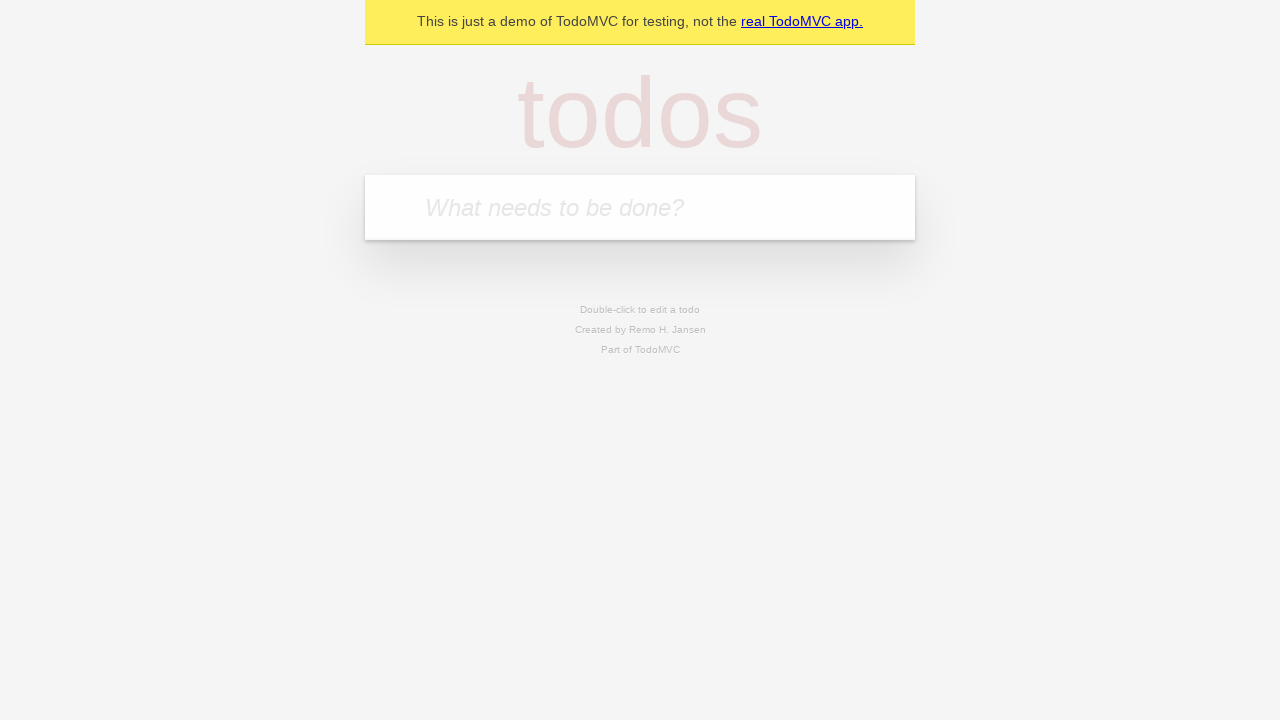

Filled new todo input with 'buy some cheese' on .new-todo
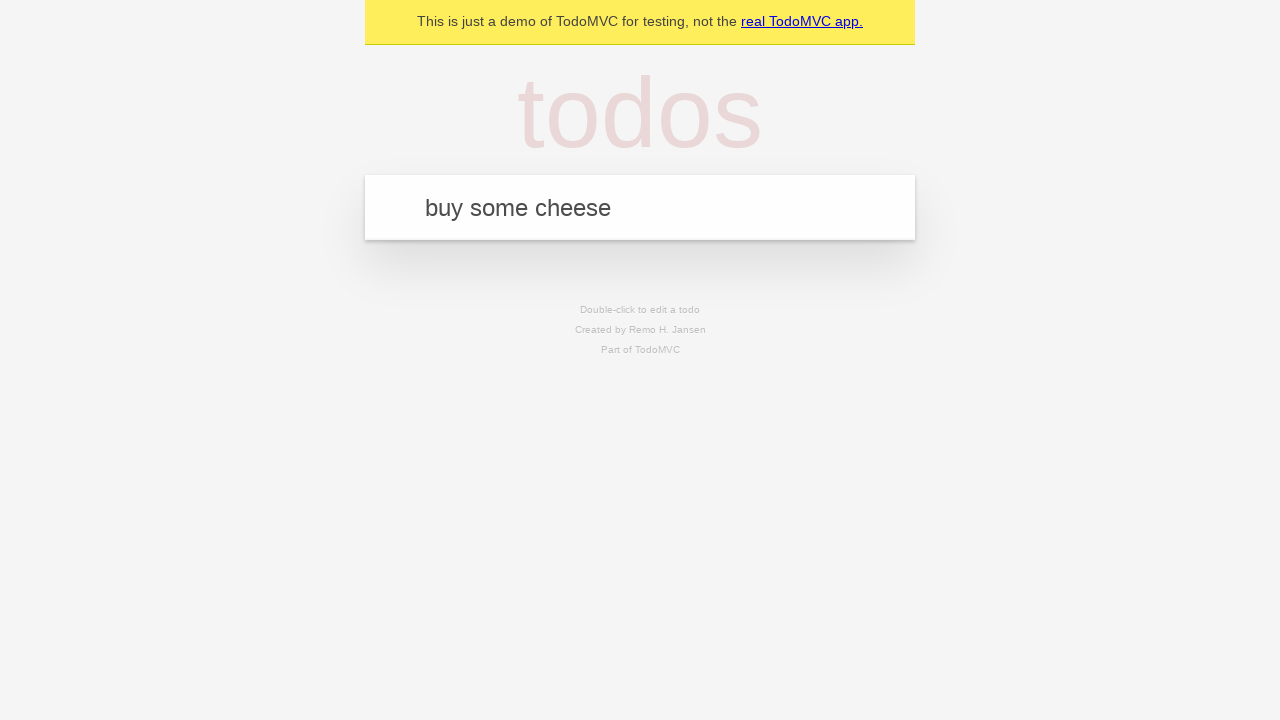

Pressed Enter to create first todo on .new-todo
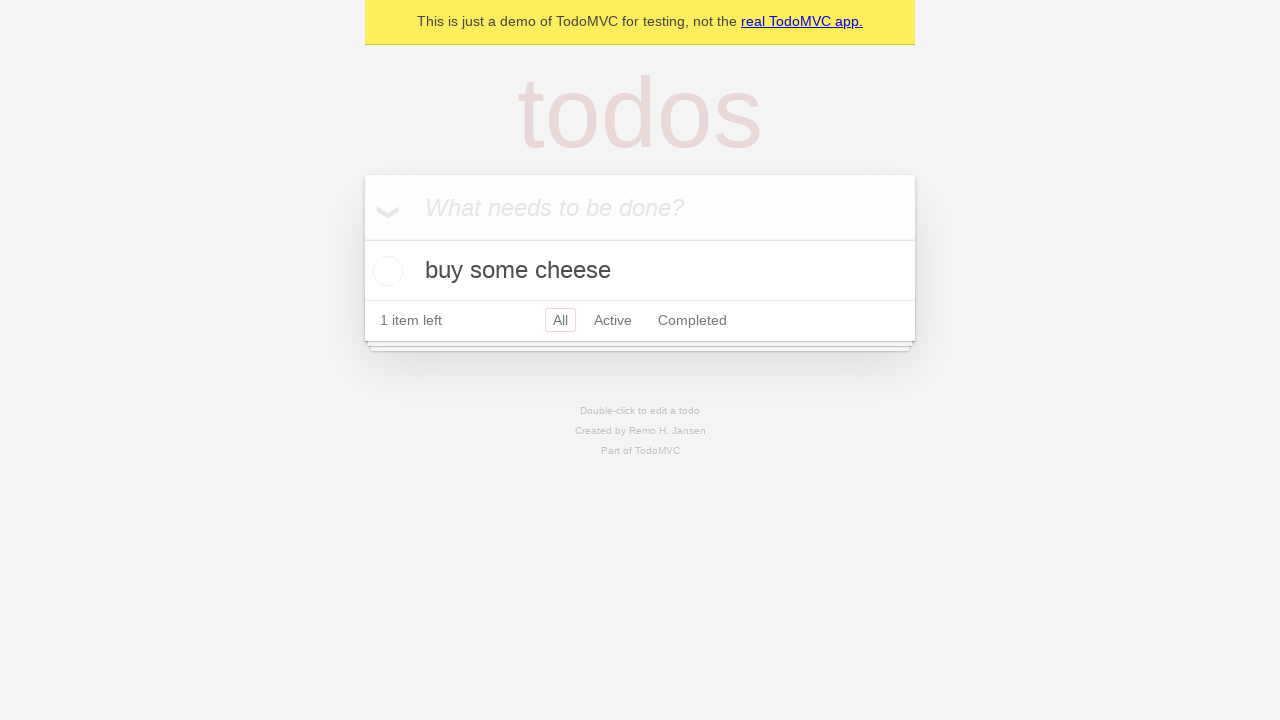

Filled new todo input with 'feed the cat' on .new-todo
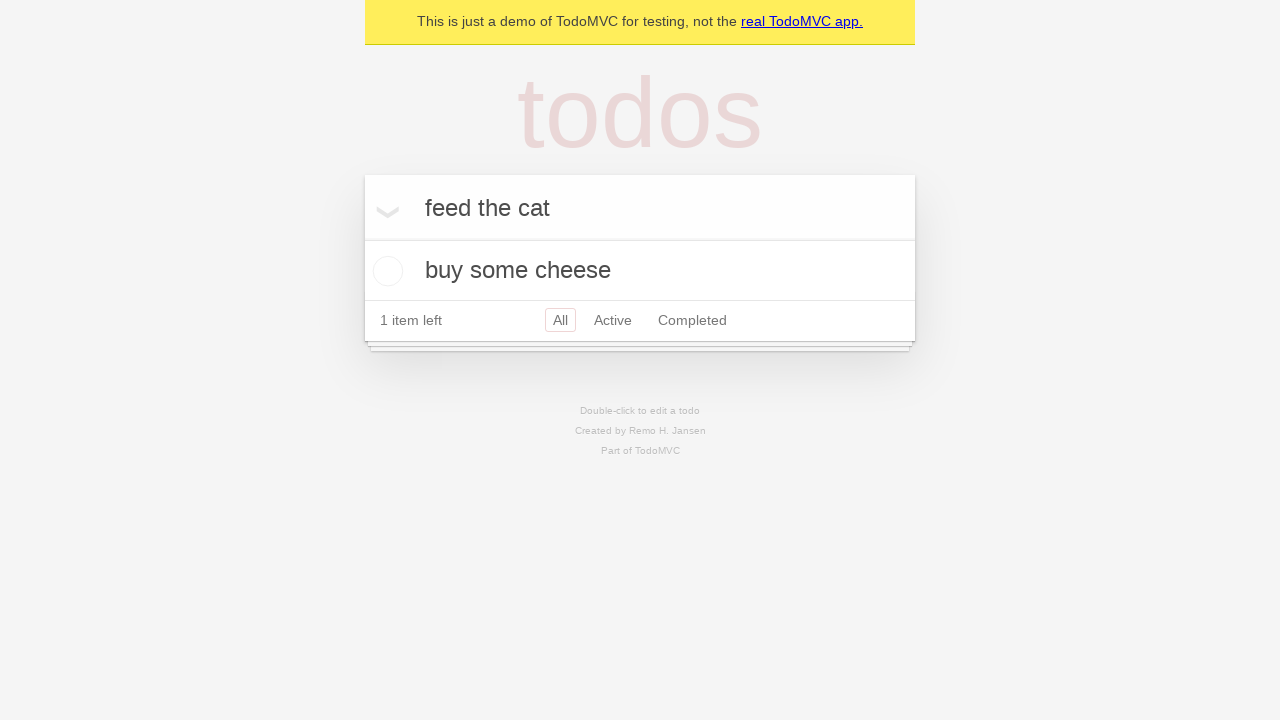

Pressed Enter to create second todo on .new-todo
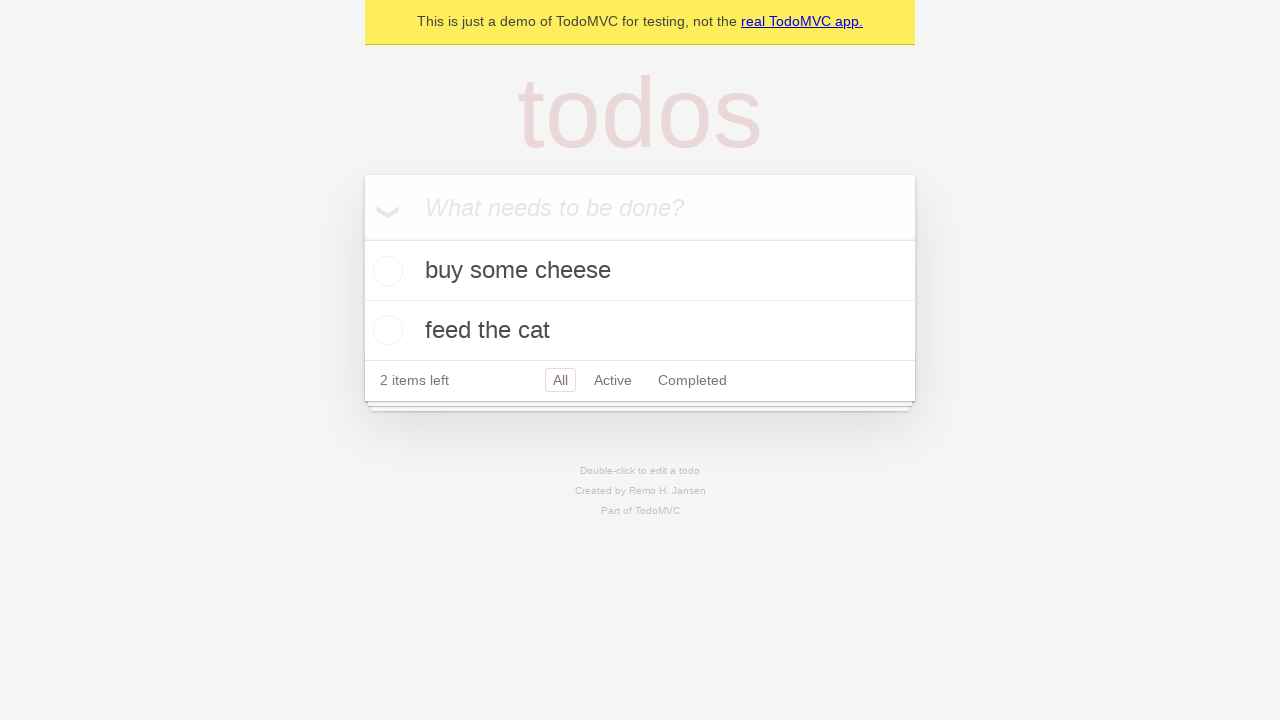

Filled new todo input with 'book a doctors appointment' on .new-todo
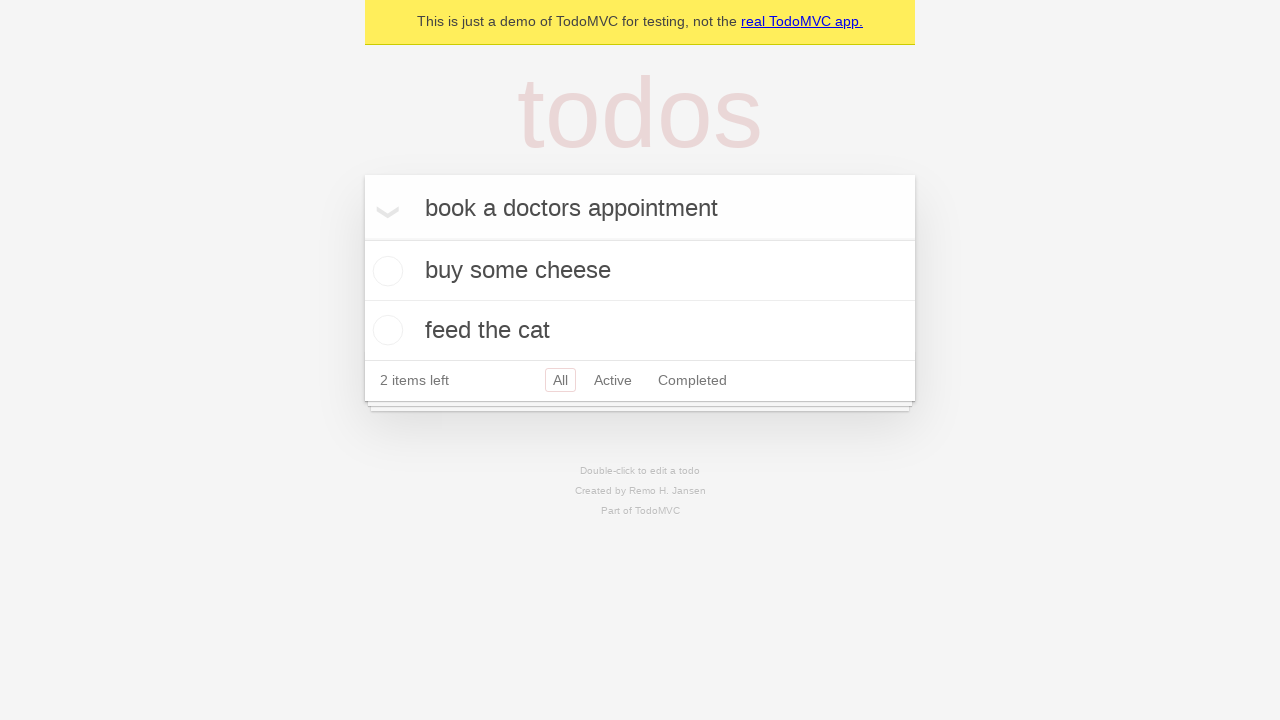

Pressed Enter to create third todo on .new-todo
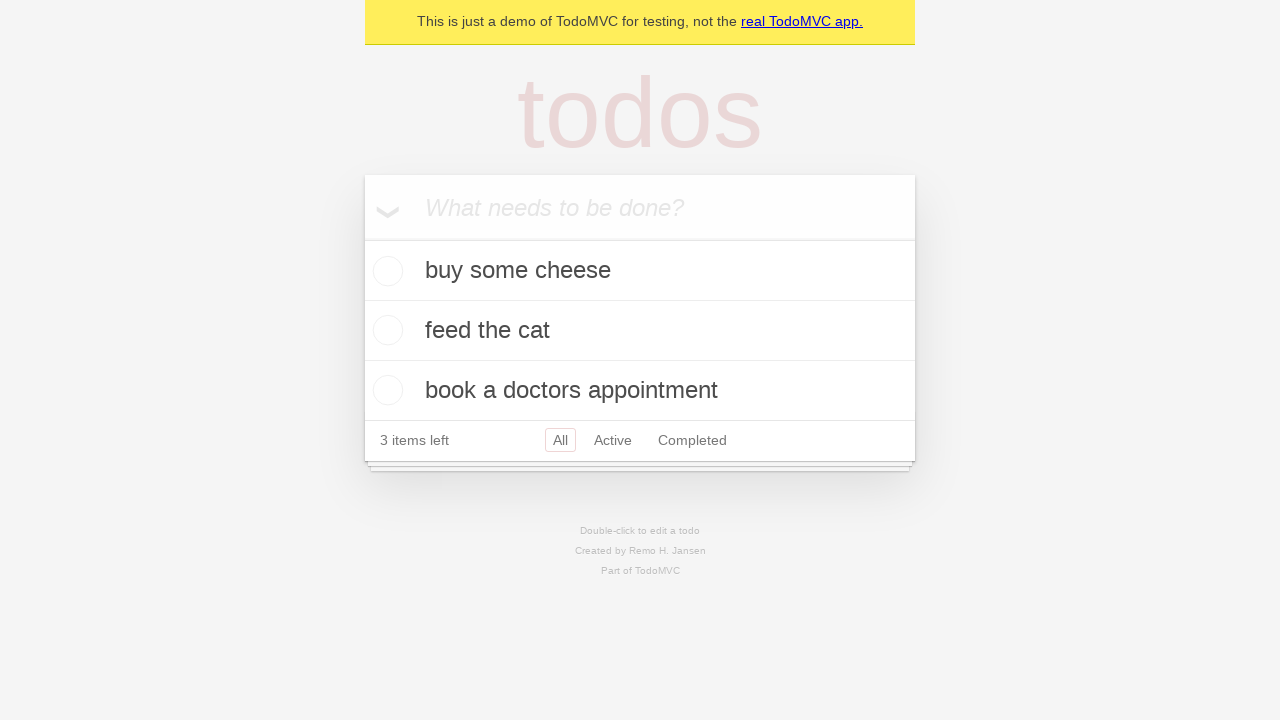

Waited for all three todos to appear in the list
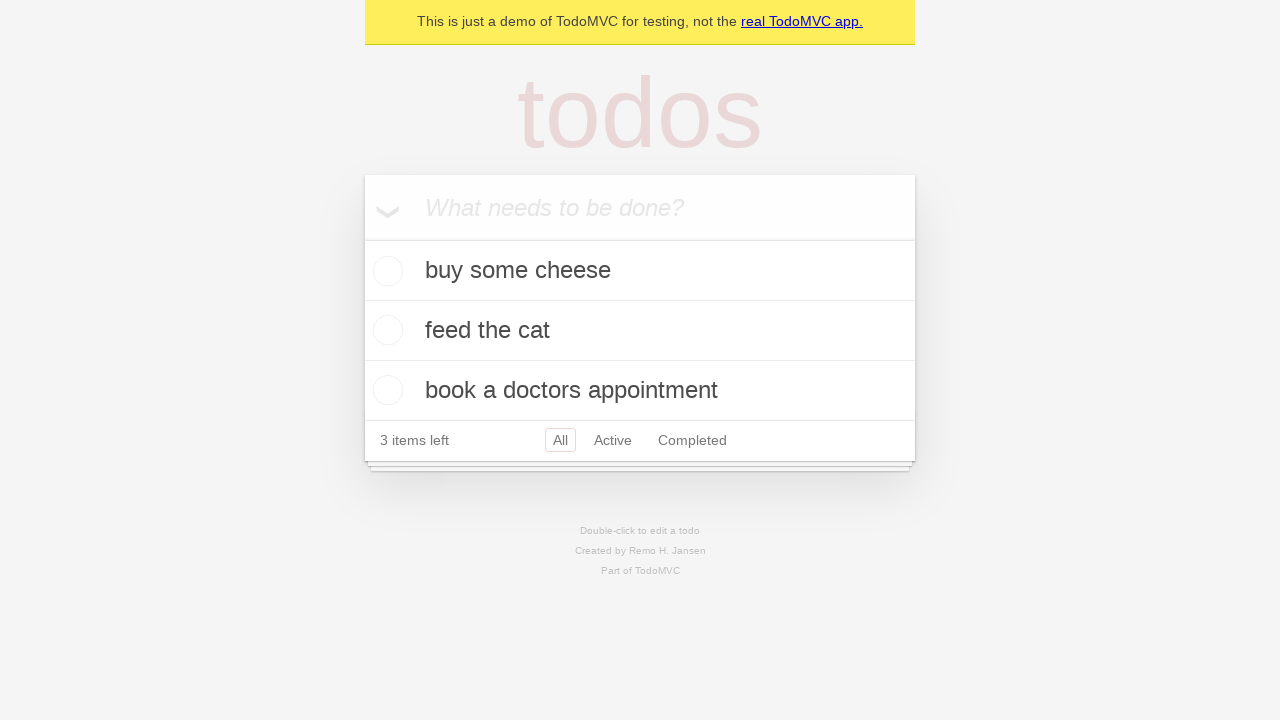

Double-clicked second todo to enter edit mode at (640, 331) on .todo-list li >> nth=1
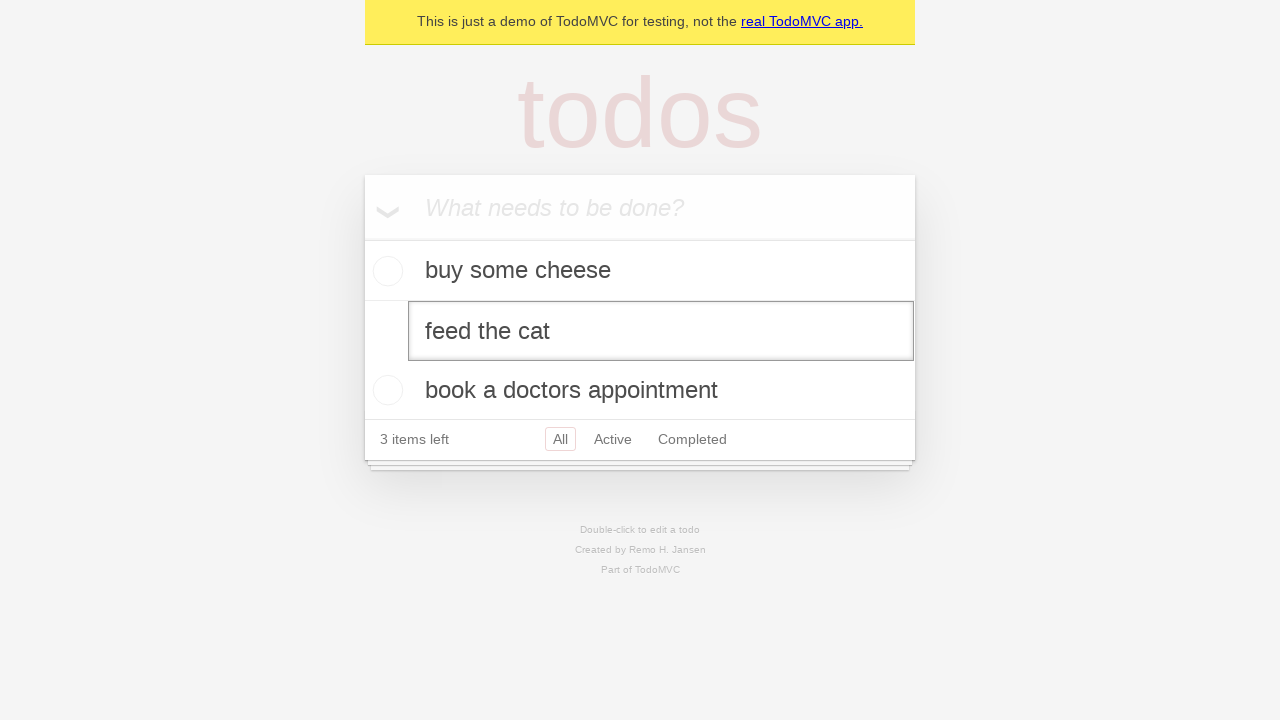

Filled edit field with text containing leading and trailing whitespace on .todo-list li >> nth=1 >> .edit
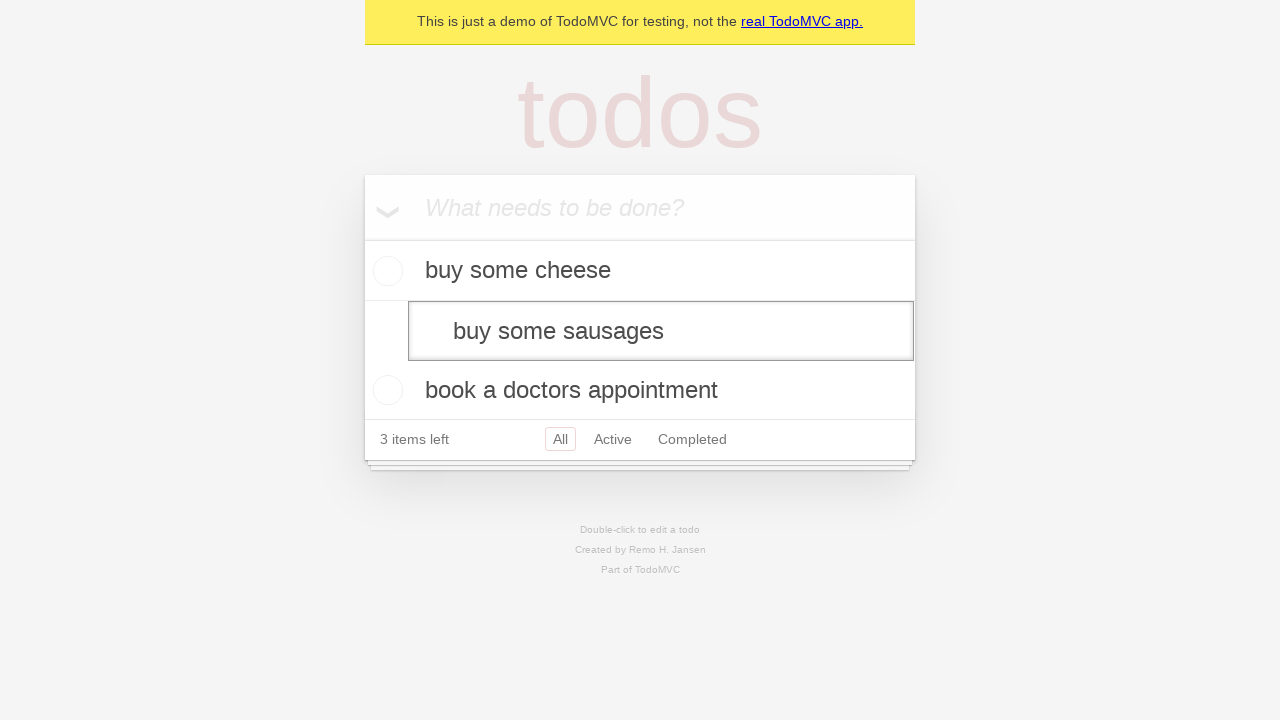

Pressed Enter to save edited todo, verifying text is trimmed on .todo-list li >> nth=1 >> .edit
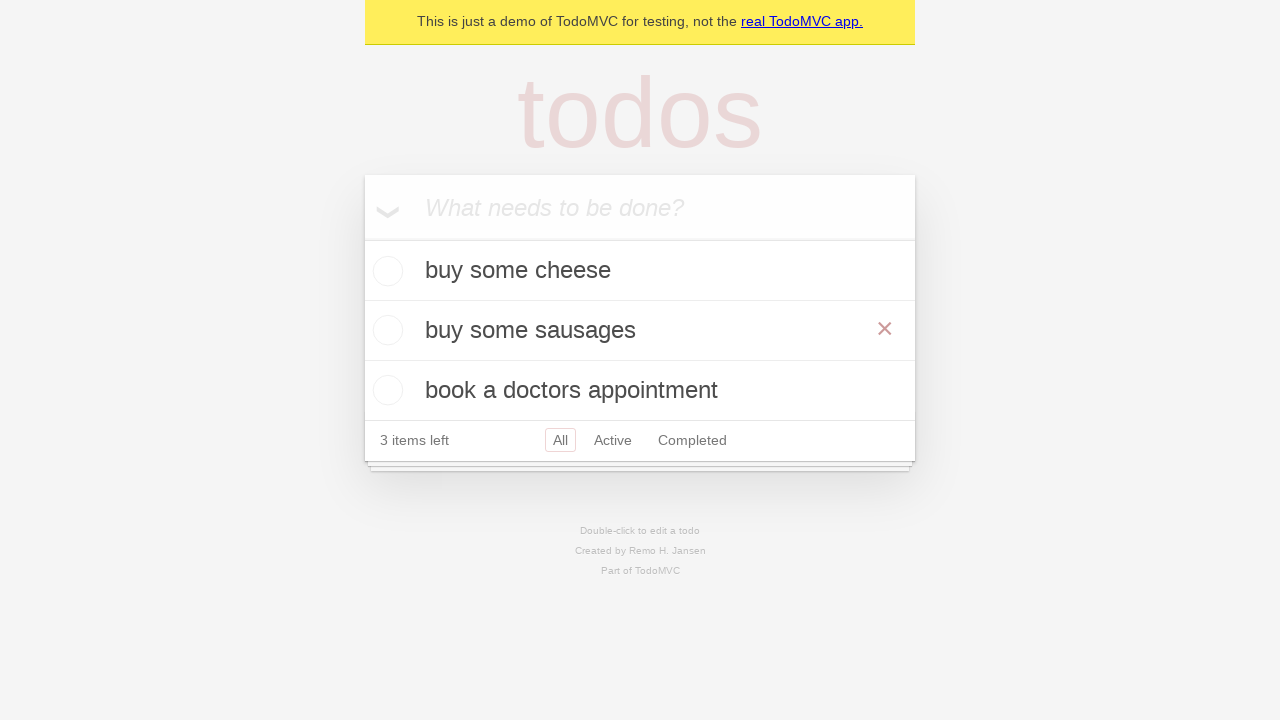

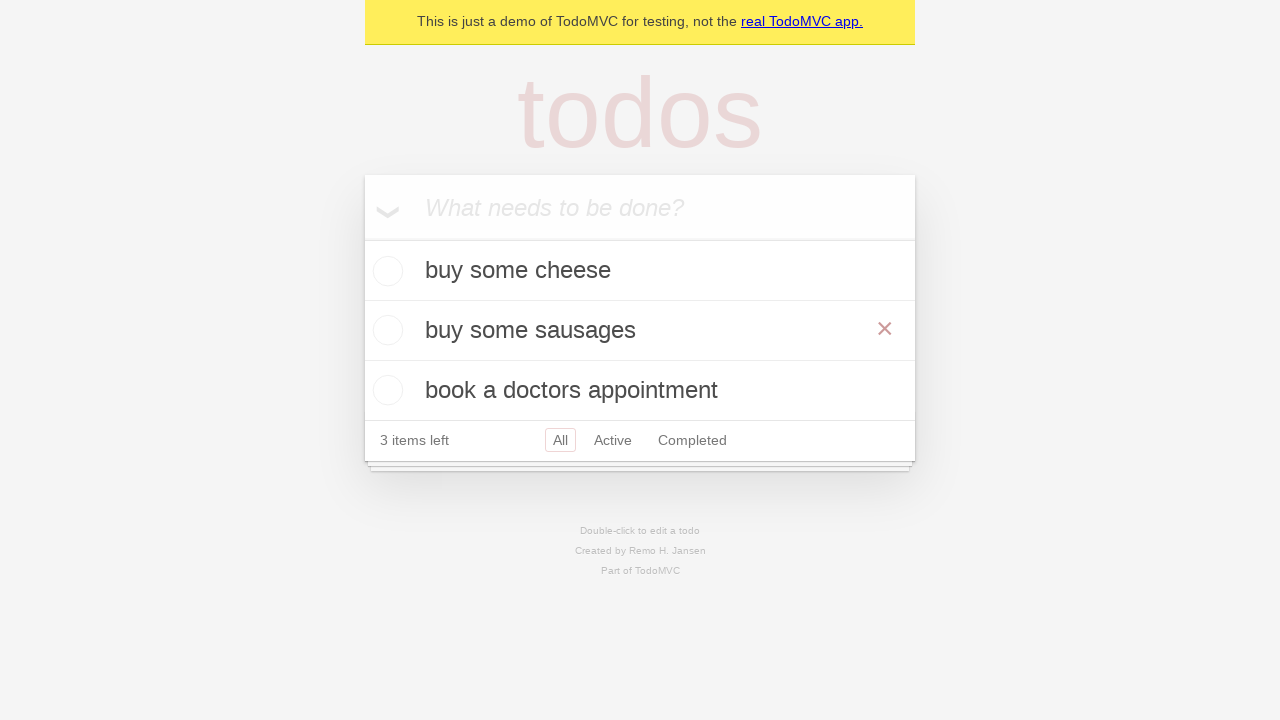